Tests that required form fields are present on the repetitor registration page by checking labels and title

Starting URL: https://yonda.uz/register/repetitor

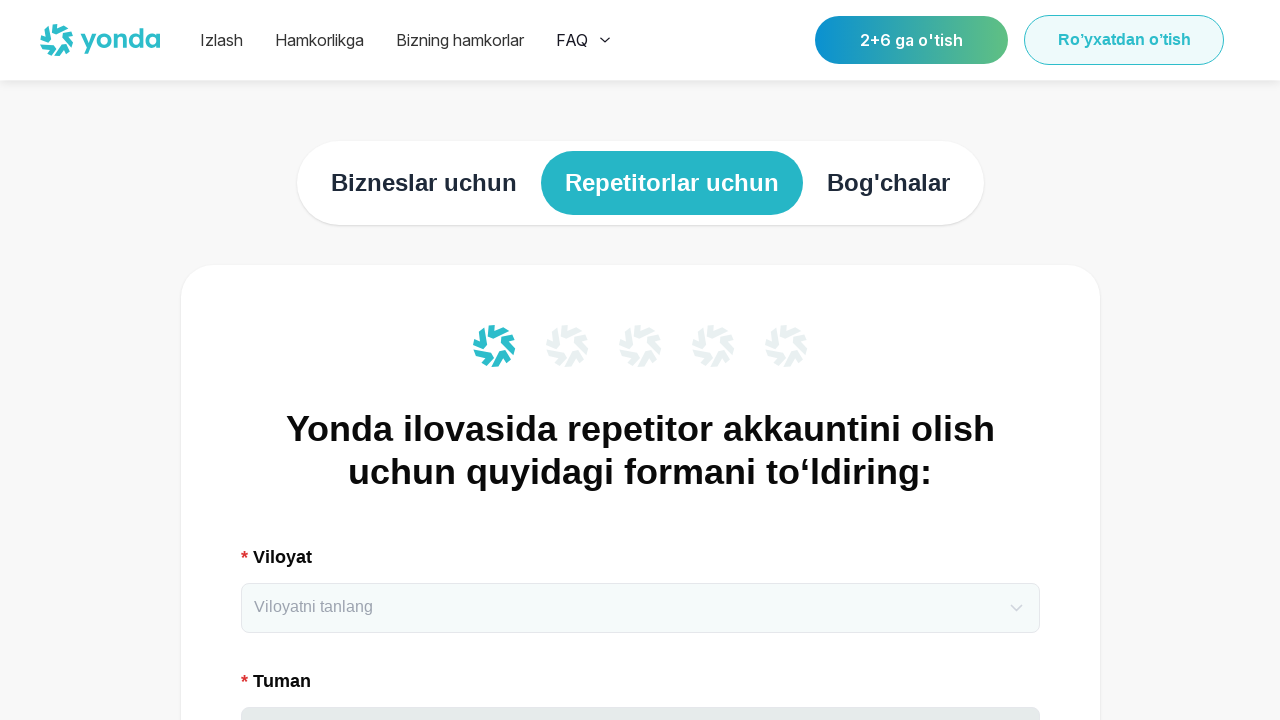

Navigated to repetitor registration page
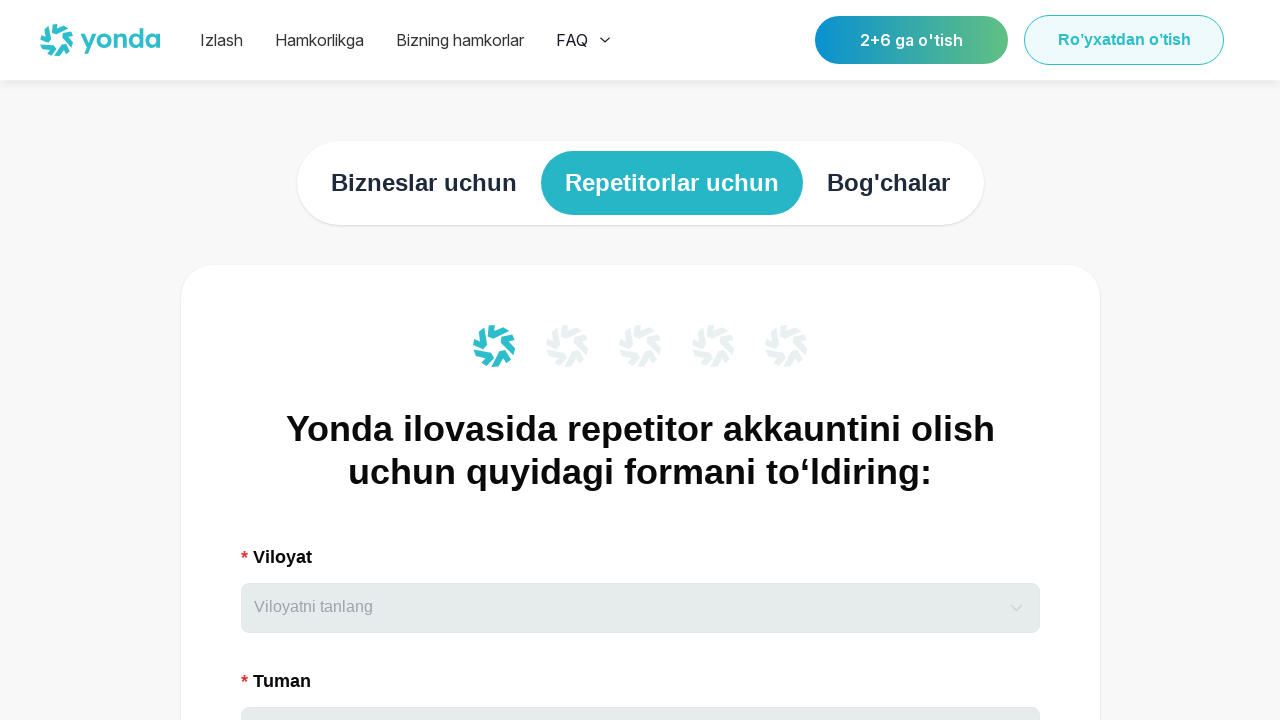

Retrieved page title: Yonda ilovasida repetitor akkauntini olish uchun quyidagi formani to‘ldiring:
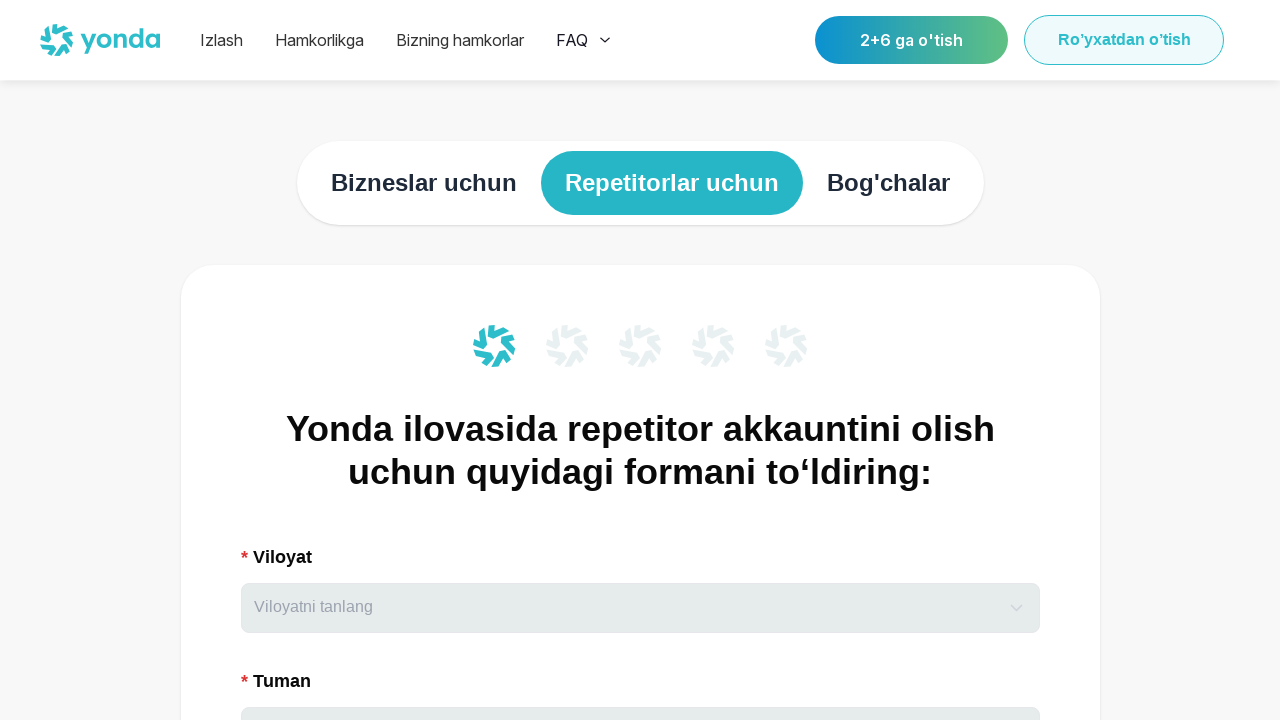

Located form container element
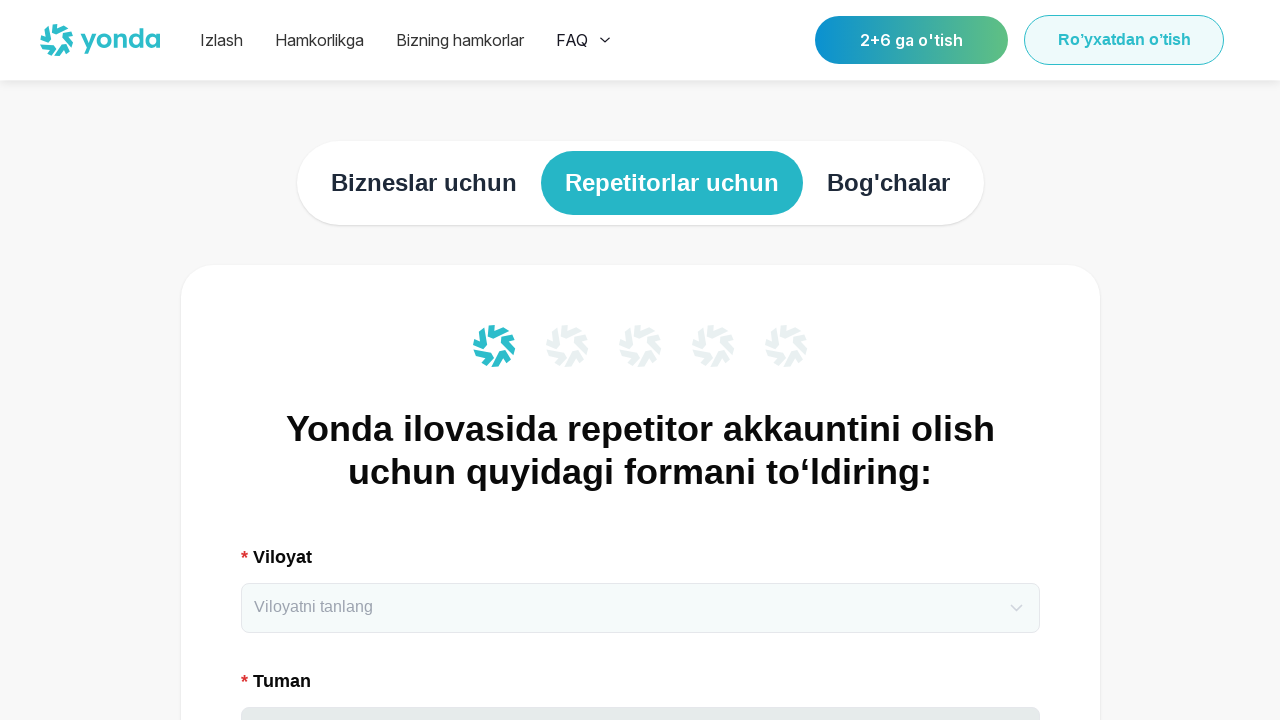

Located 0 form labels
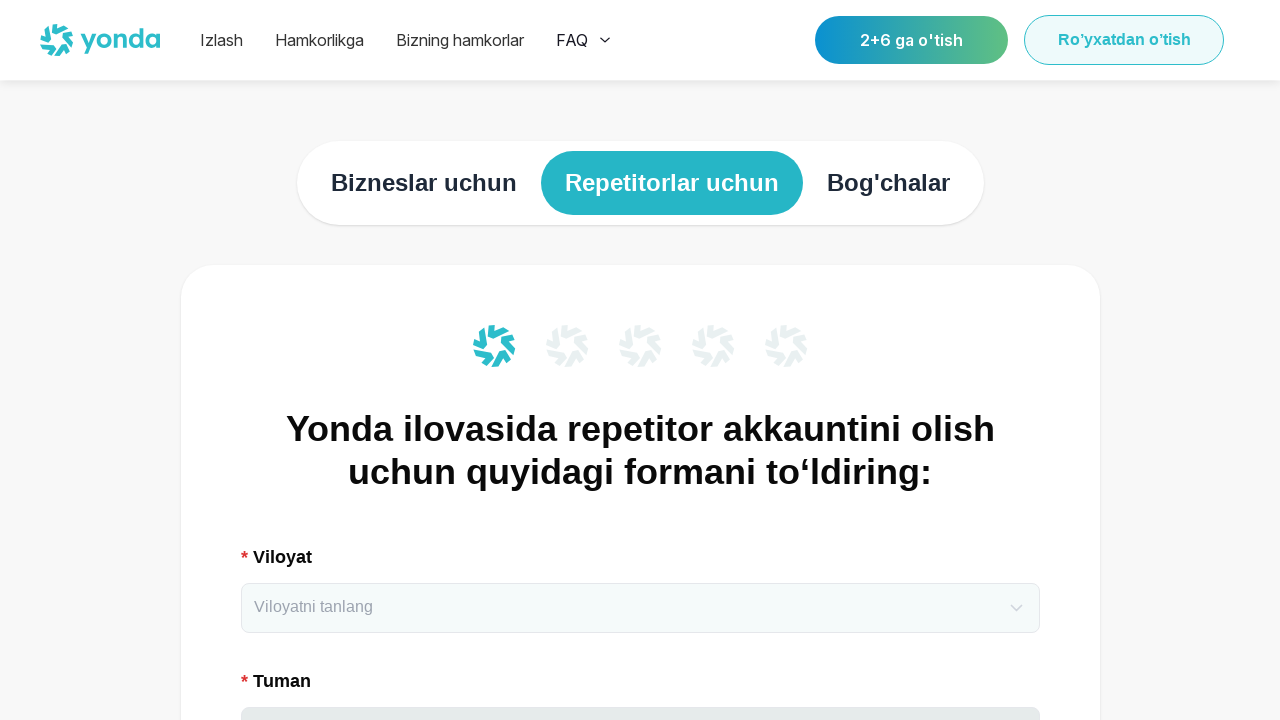

Extracted label texts: []
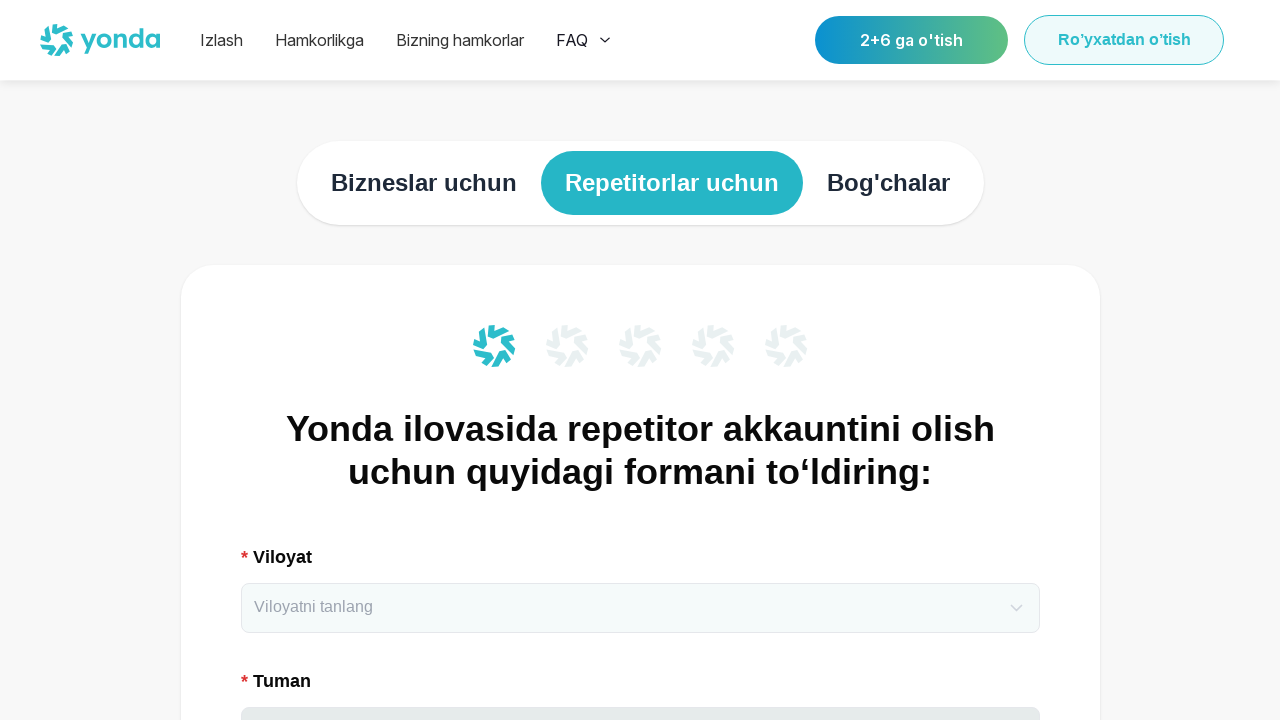

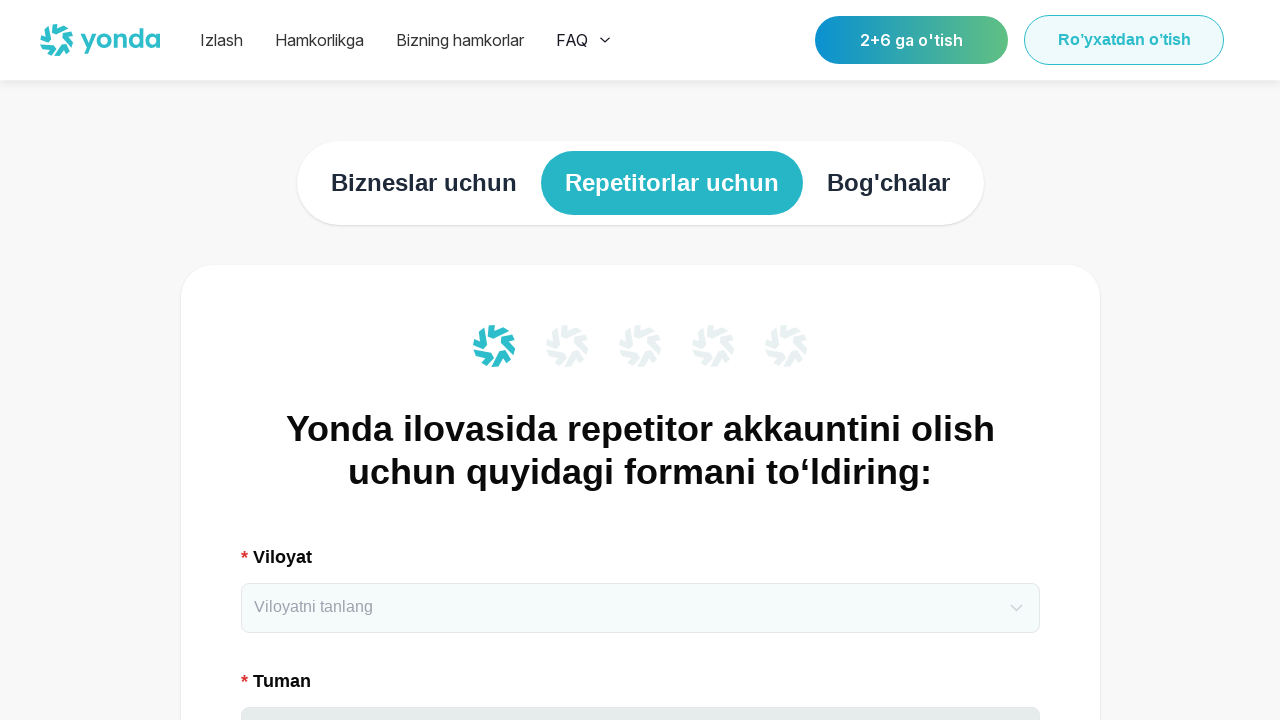